Opens the hamburger menu and clicks on the Sign In portal option

Starting URL: https://anupdamoda.github.io/AceOnlineShoePortal/index.html

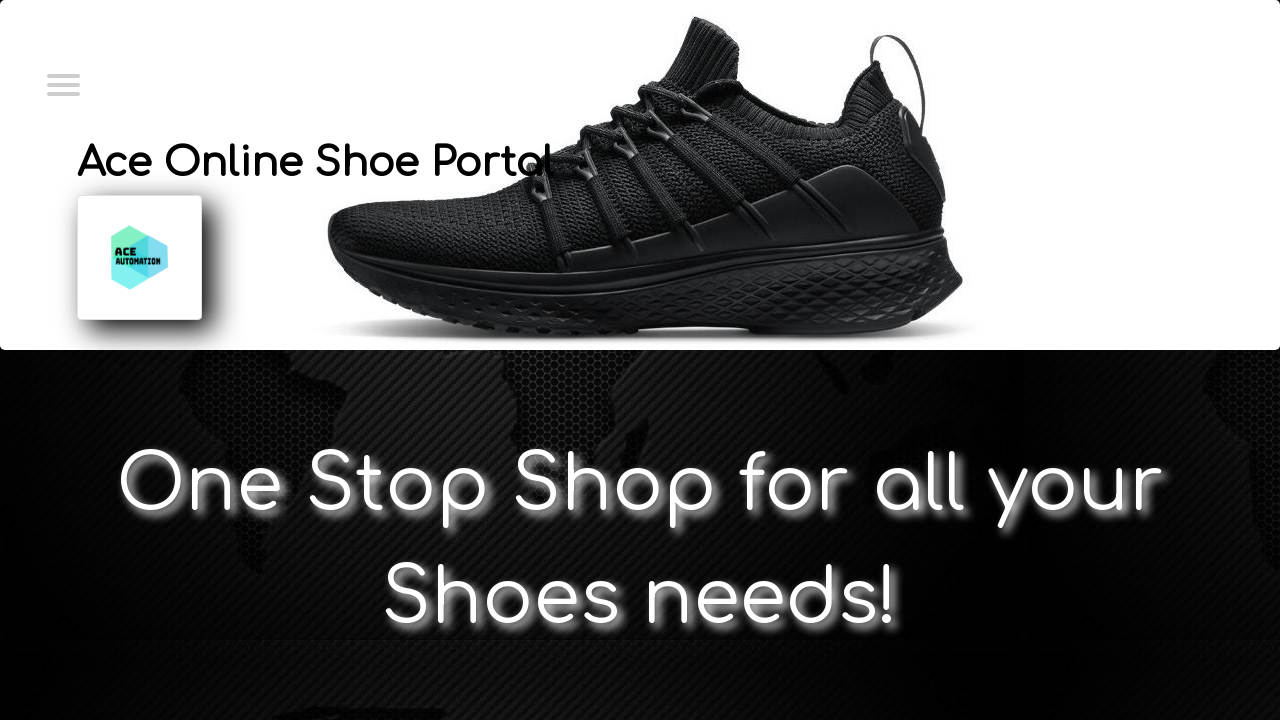

Clicked hamburger menu to reveal options at (62, 83) on //*[@id="menuToggle"]/input
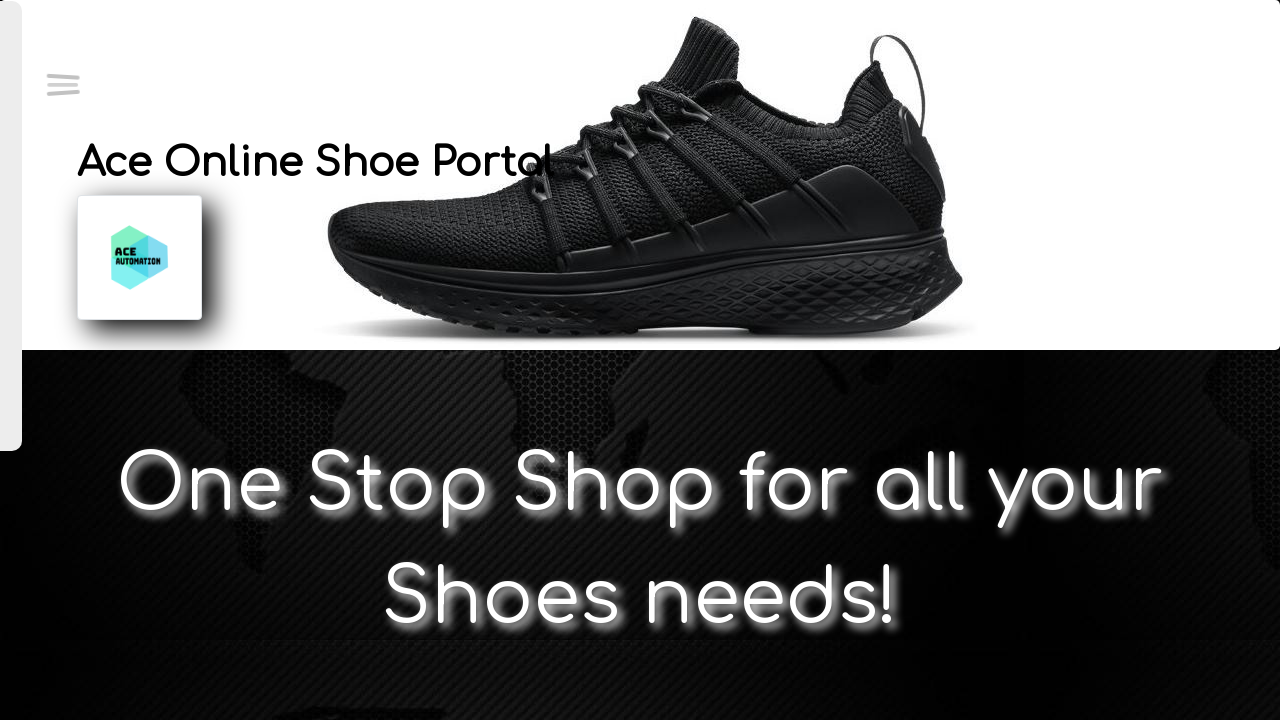

Clicked Sign In portal option from menu at (147, 176) on //*[@id="menu"]/a[2]/li
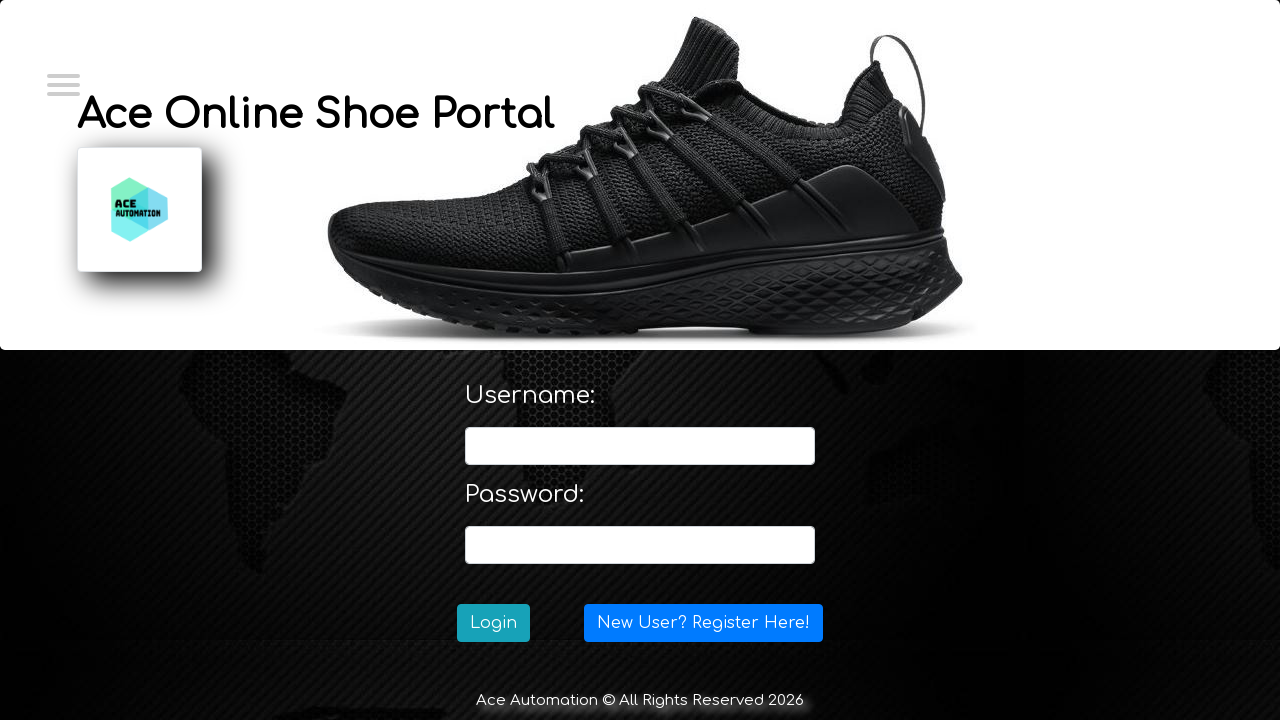

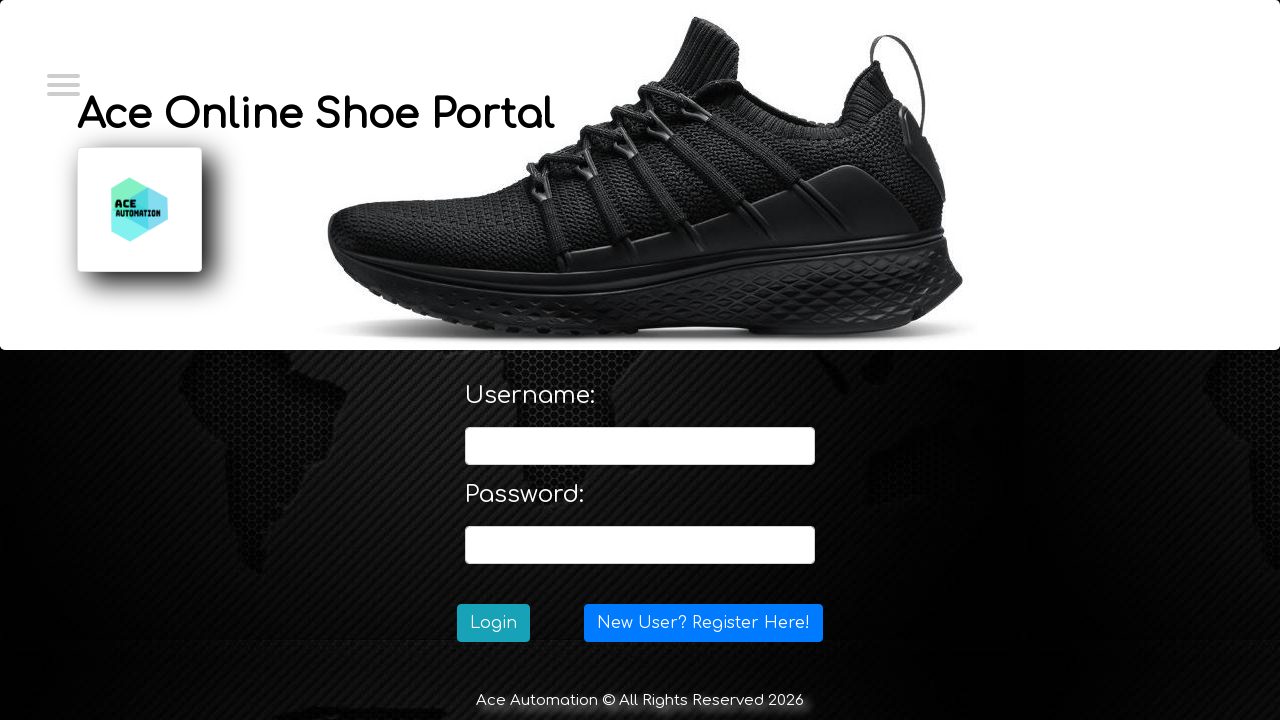